Tests text-box form by filling username, email, and address fields with parameterized values, then submitting and verifying the output contains the entered data

Starting URL: https://demoqa.com/text-box

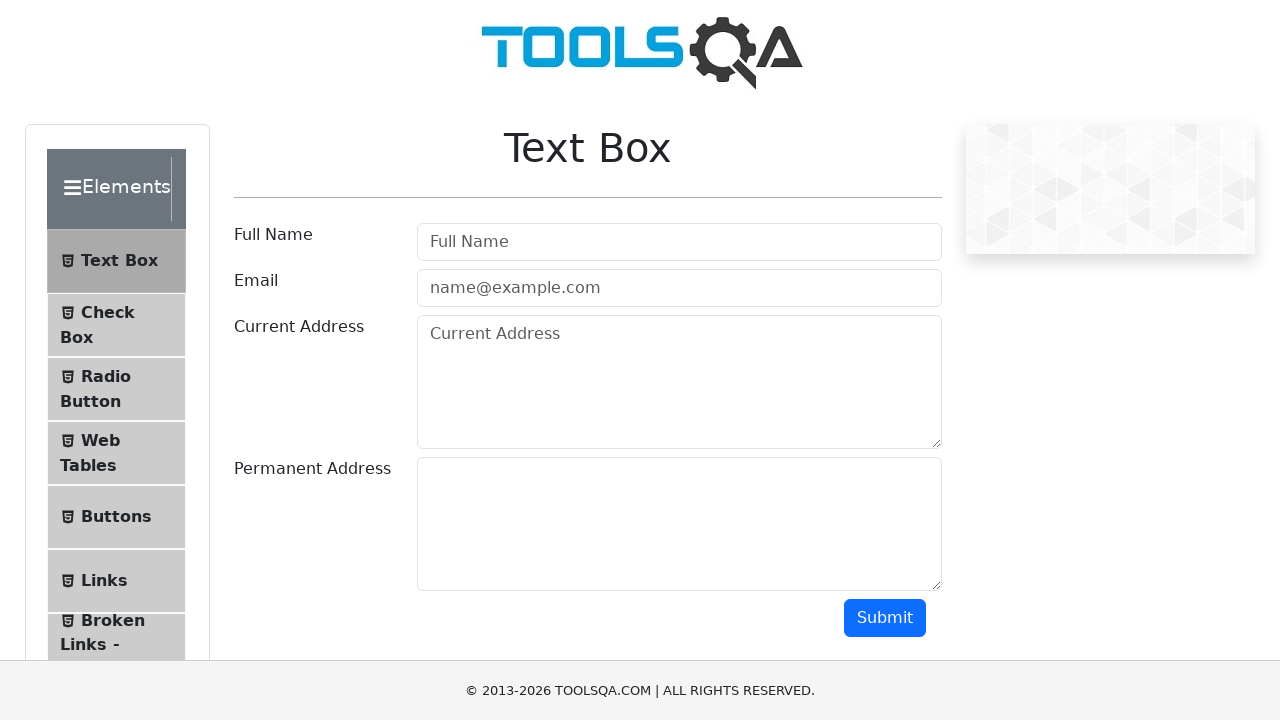

Filled username field with 'Marina' on #userName
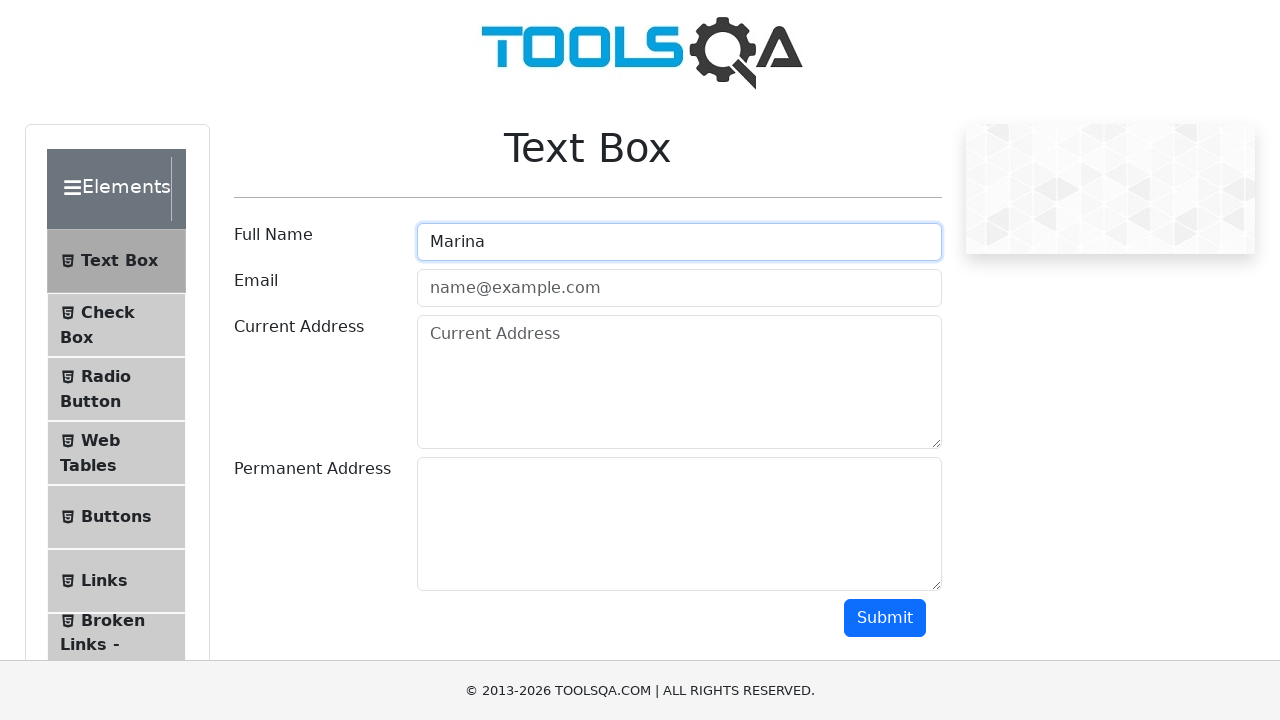

Filled email field with 'Marinamari@rom.eu' on #userEmail
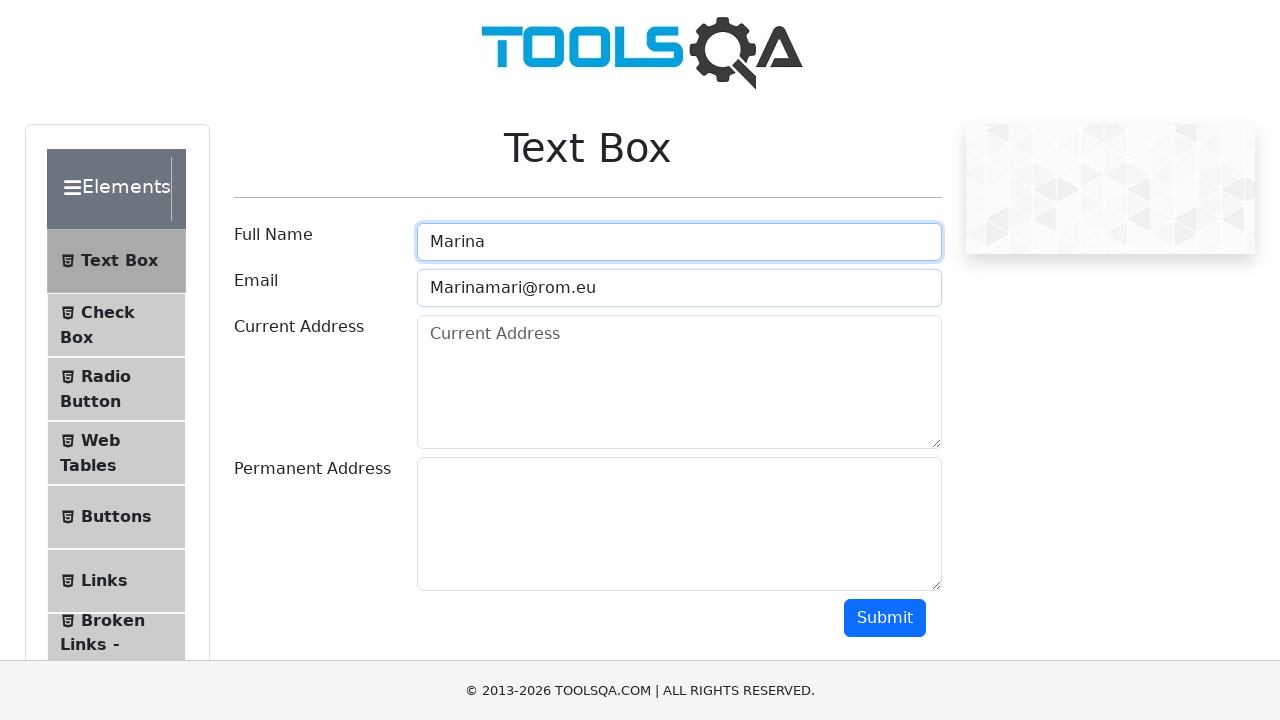

Filled current address field with '1111222' on #currentAddress
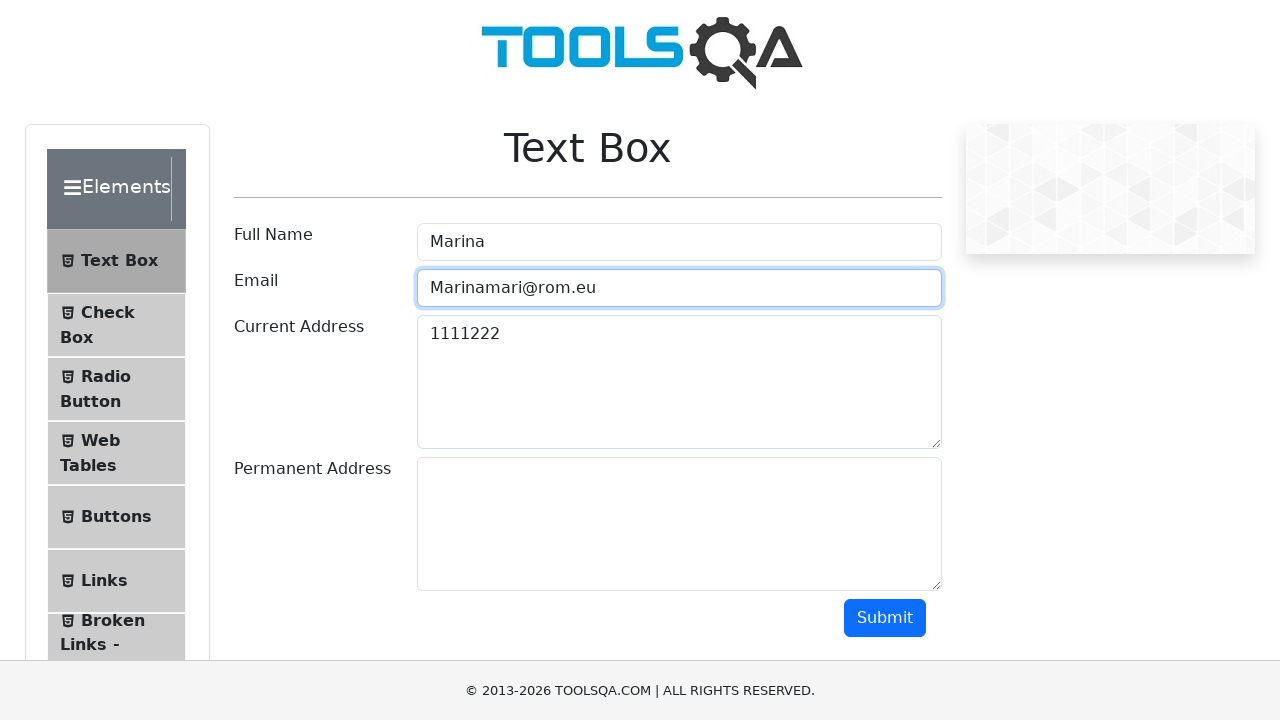

Filled permanent address field with 'abavfd' on #permanentAddress
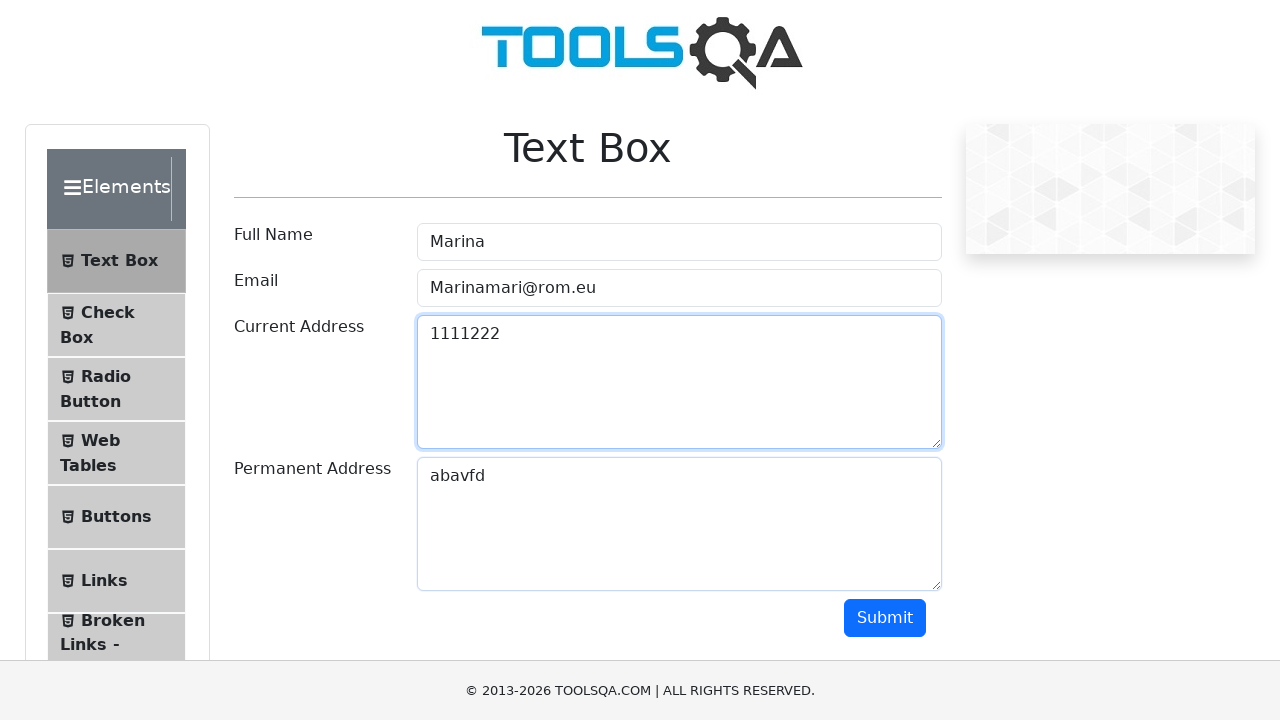

Clicked Submit button to submit the text-box form at (885, 618) on #submit
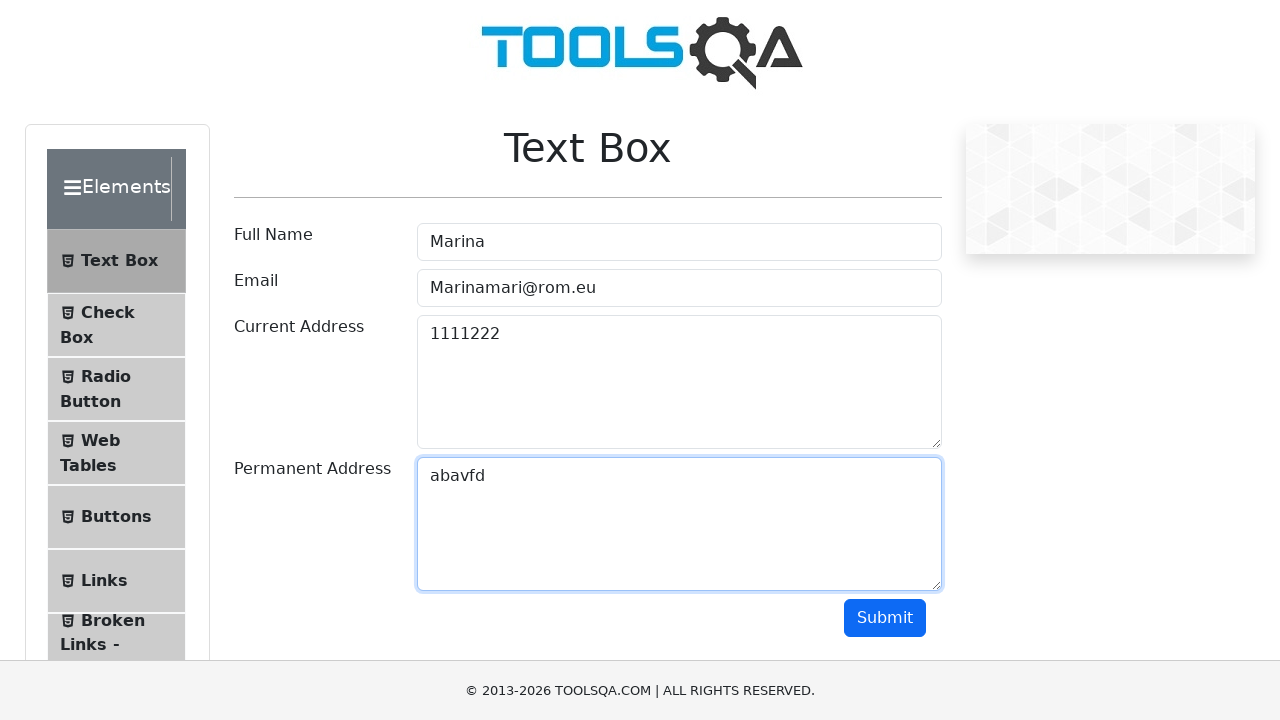

Output section loaded and is visible on the page
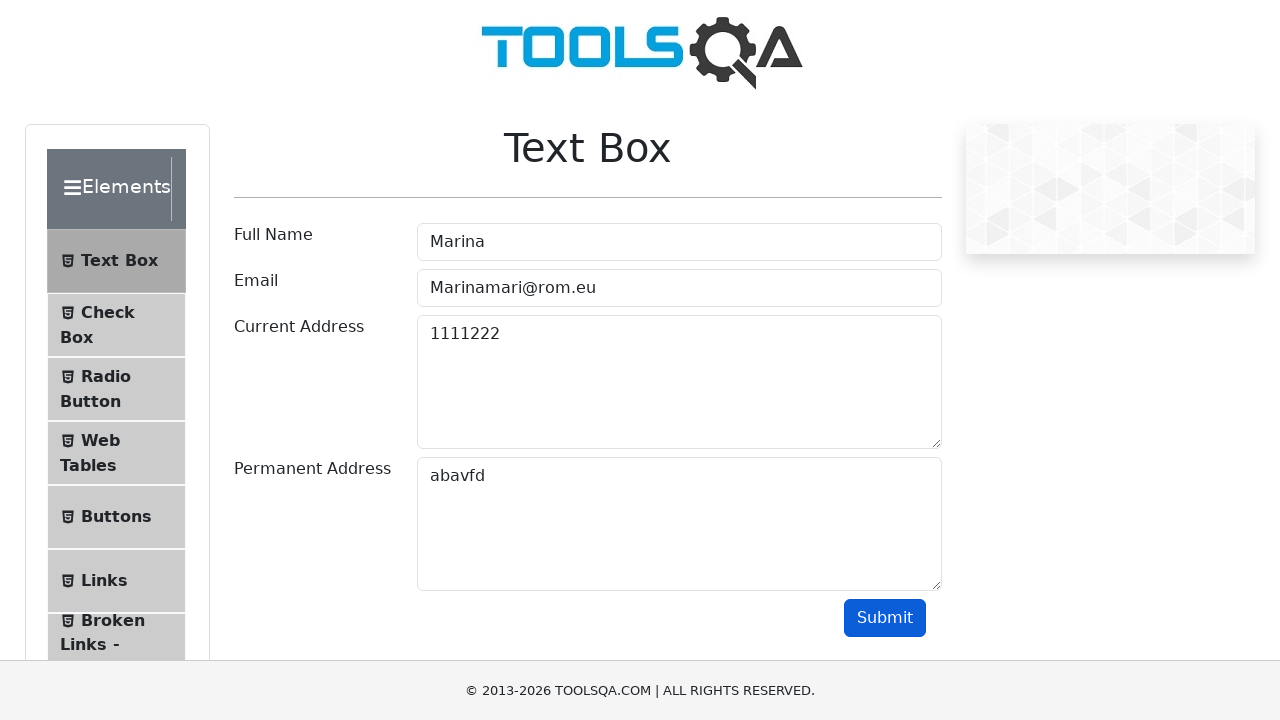

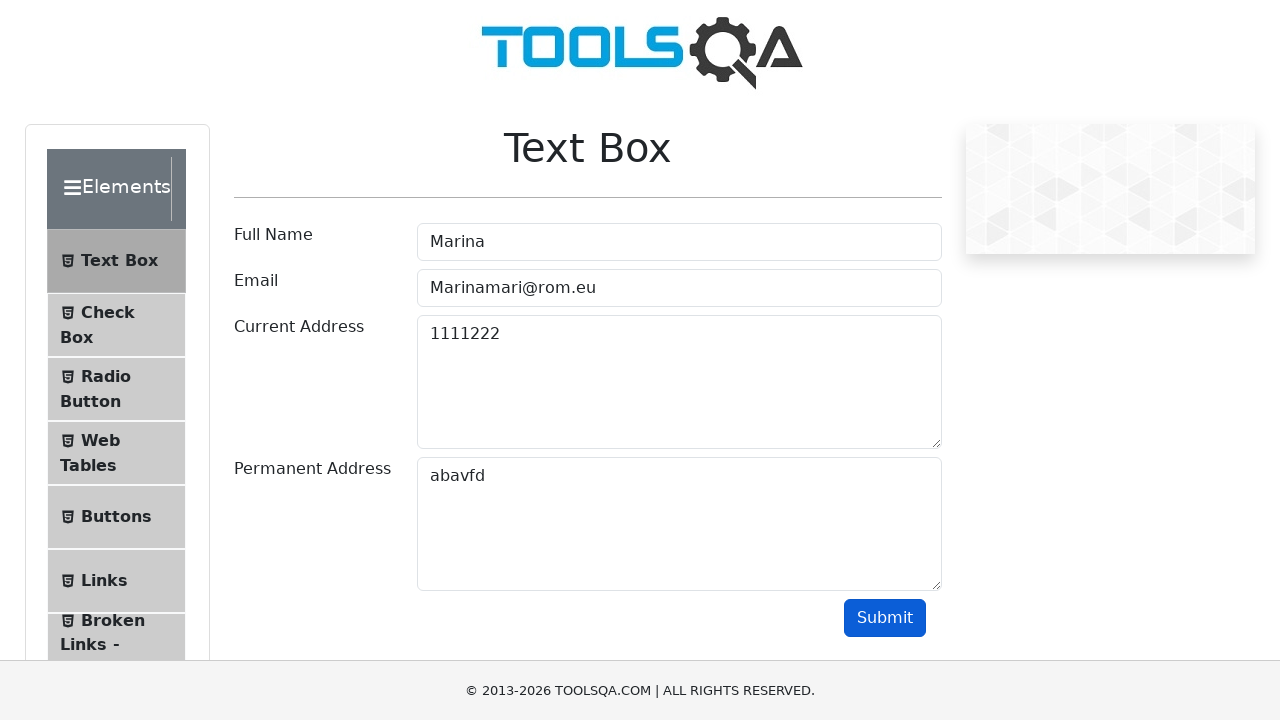